Tests mouse hover functionality on a menu item

Starting URL: https://demoqa.com/menu/

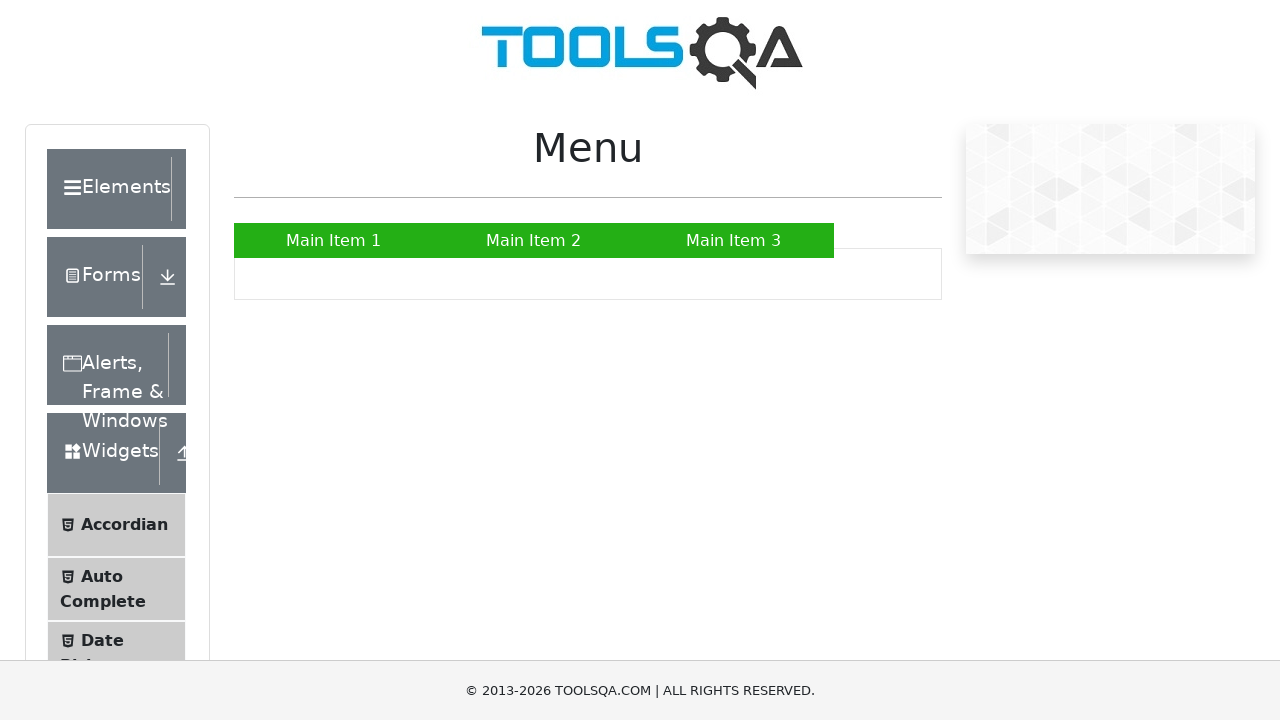

Navigated to menu page at https://demoqa.com/menu/
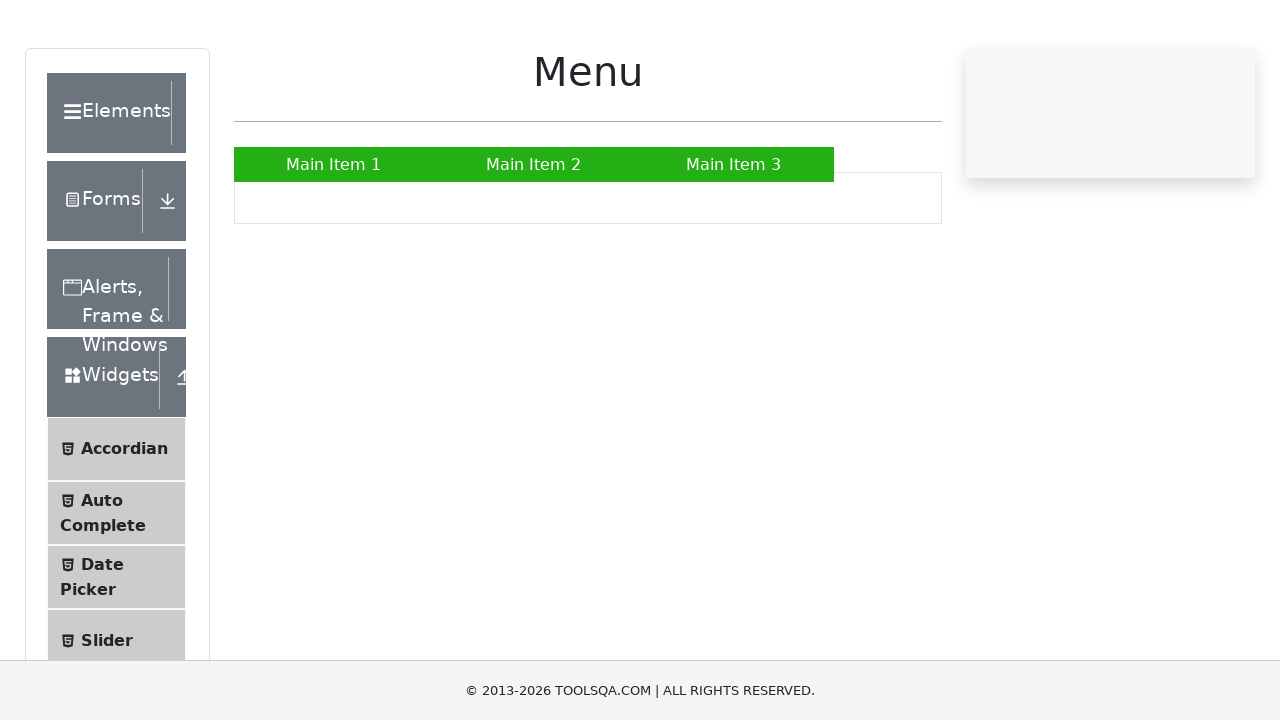

Hovered over 'Main Item 2' menu item at (534, 240) on a:has-text('Main Item 2')
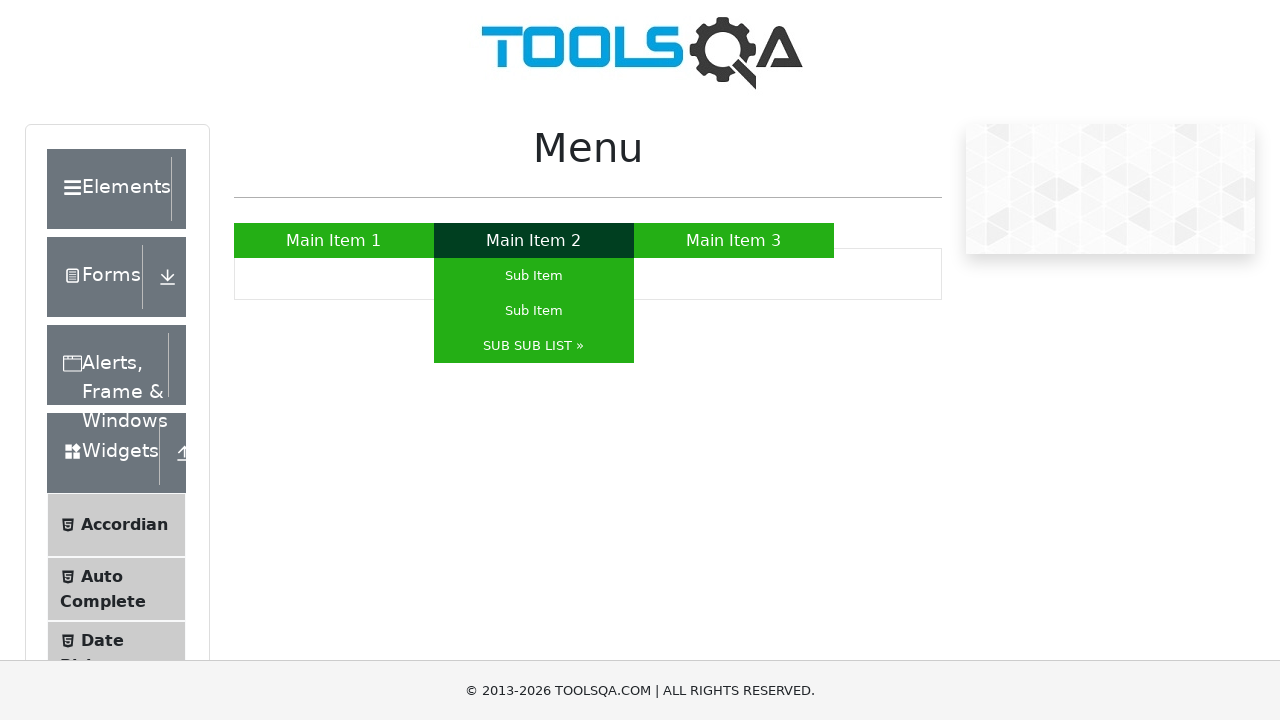

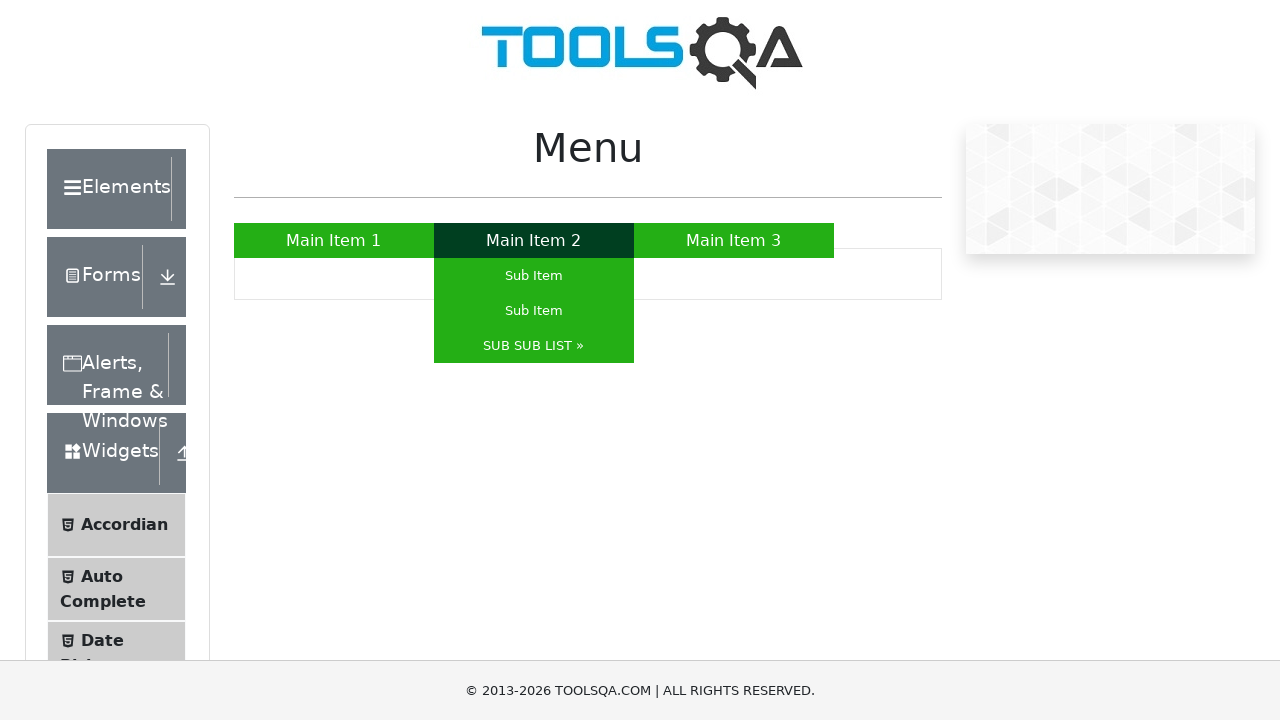